Tests keyboard interaction by sending a key press to the page

Starting URL: http://the-internet.herokuapp.com/key_presses

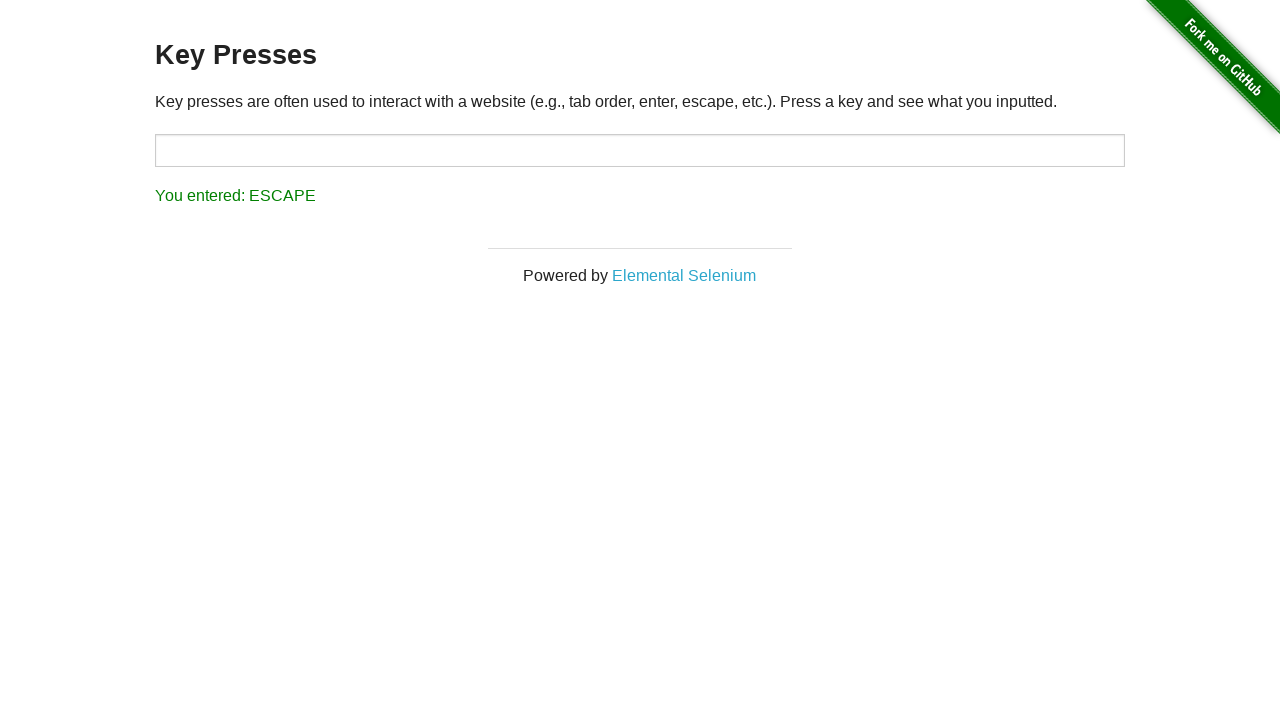

Sent key press '3' to the page
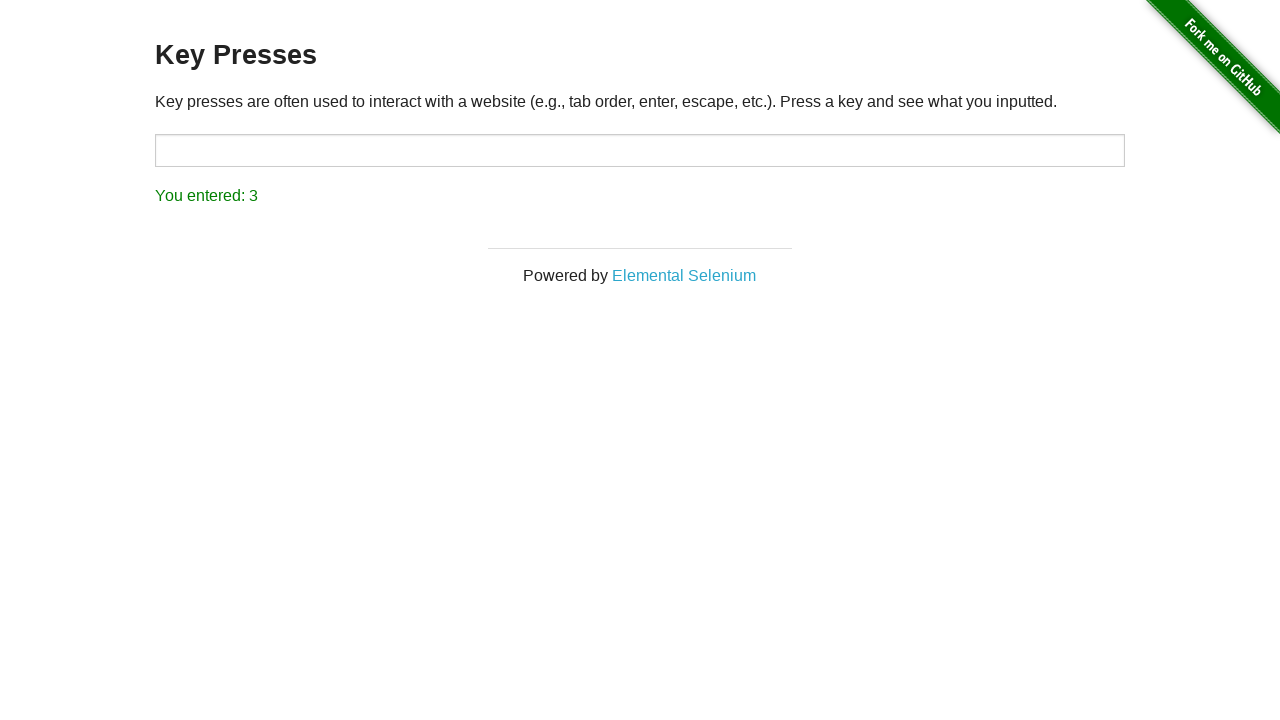

Waited 2000ms for key press to be registered
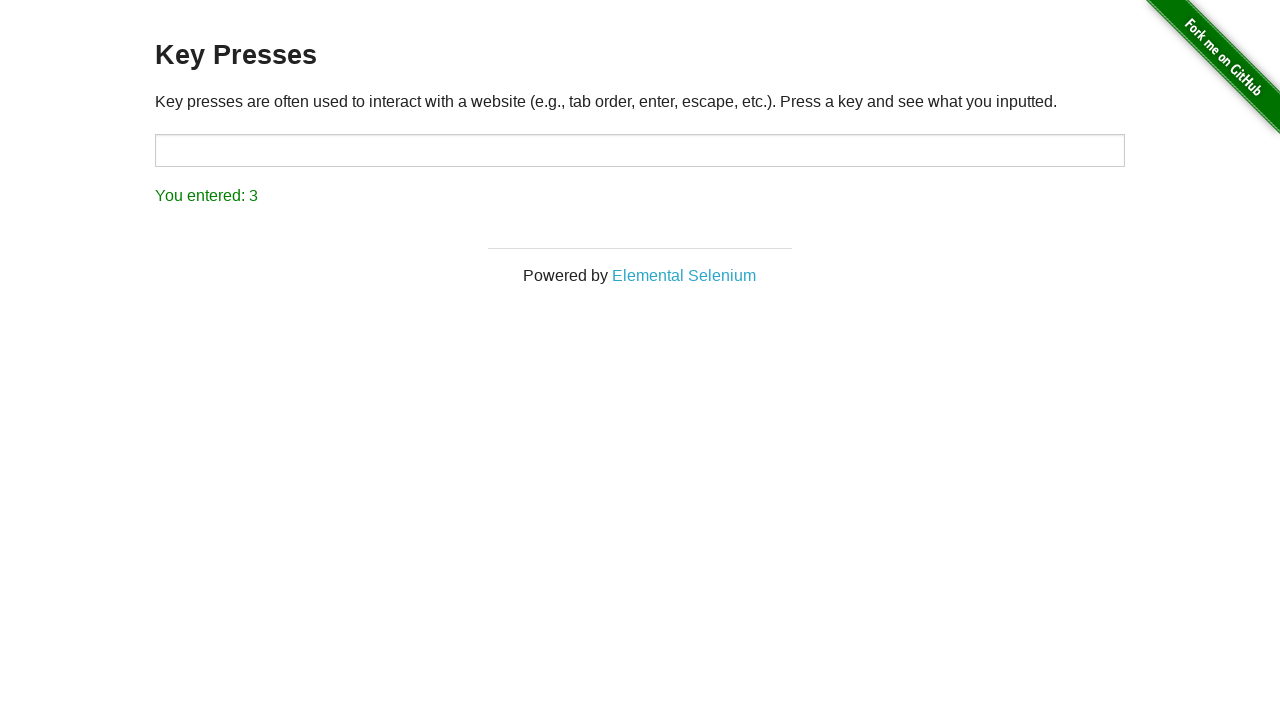

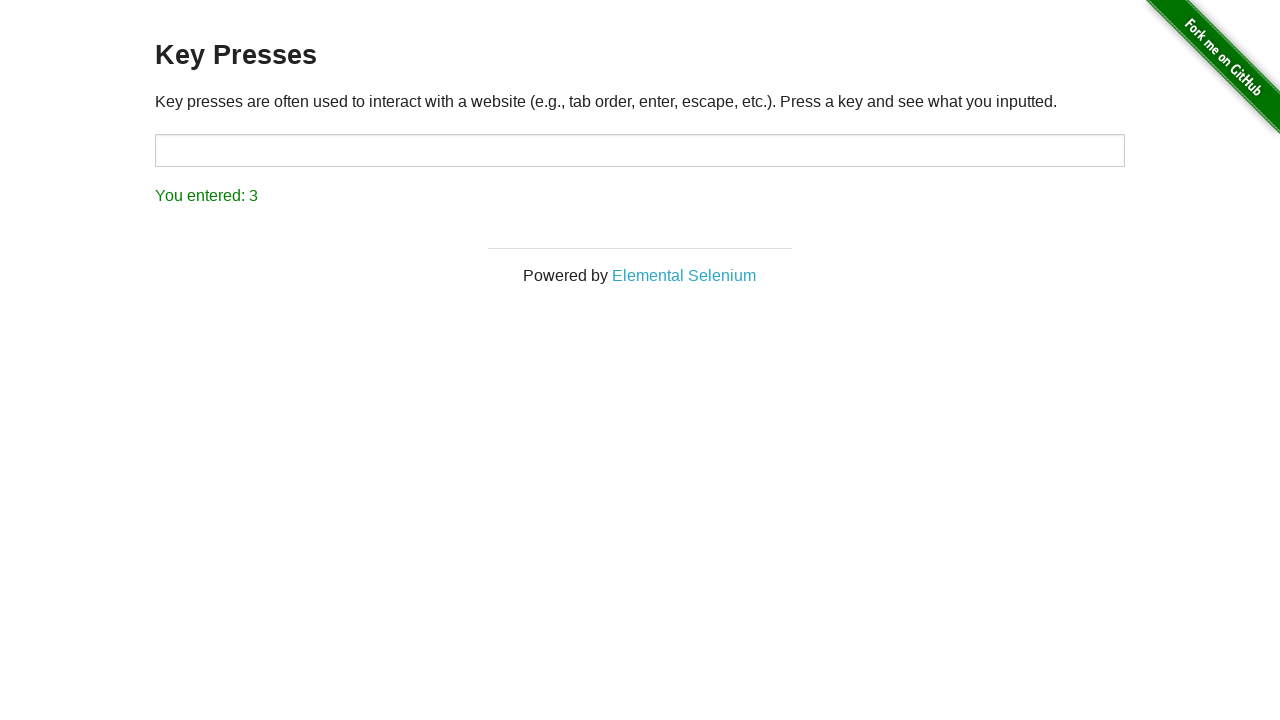